Tests performing a search for "bike" and clicking on a search result

Starting URL: https://fortmyers.craigslist.org/

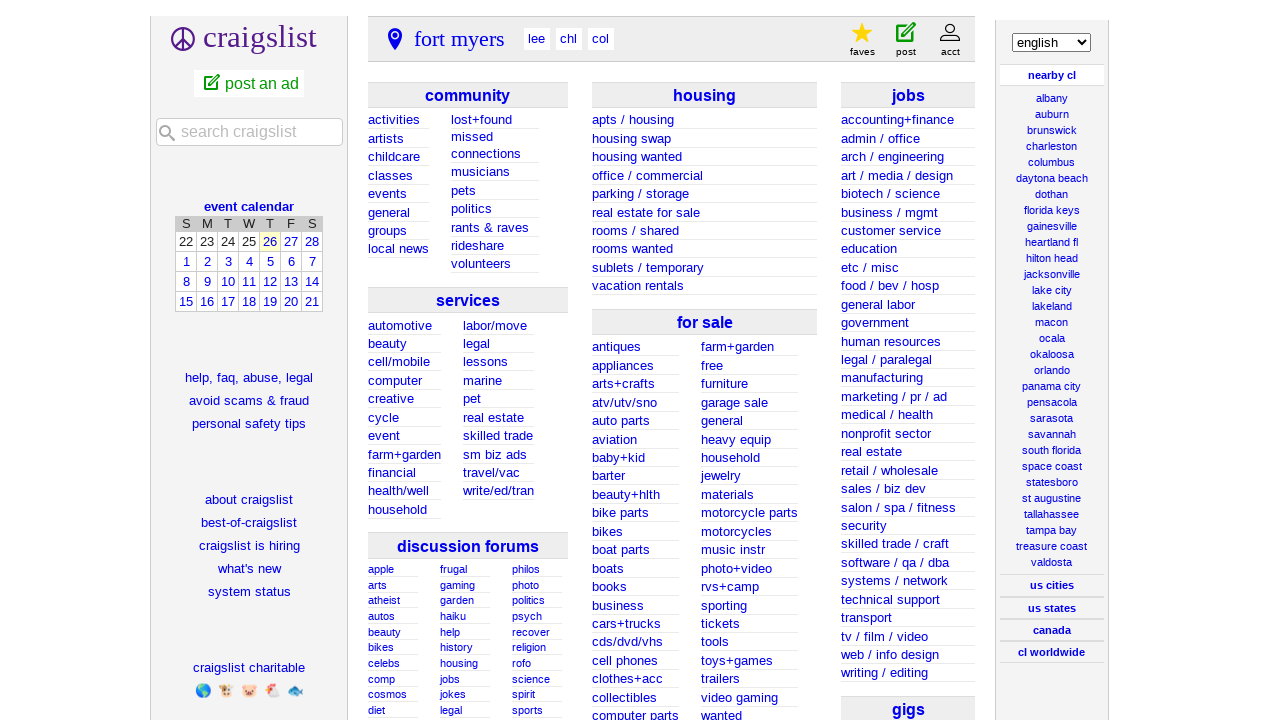

Filled search box with 'bike' on //*[@id="leftbar"]/div[1]/div/input
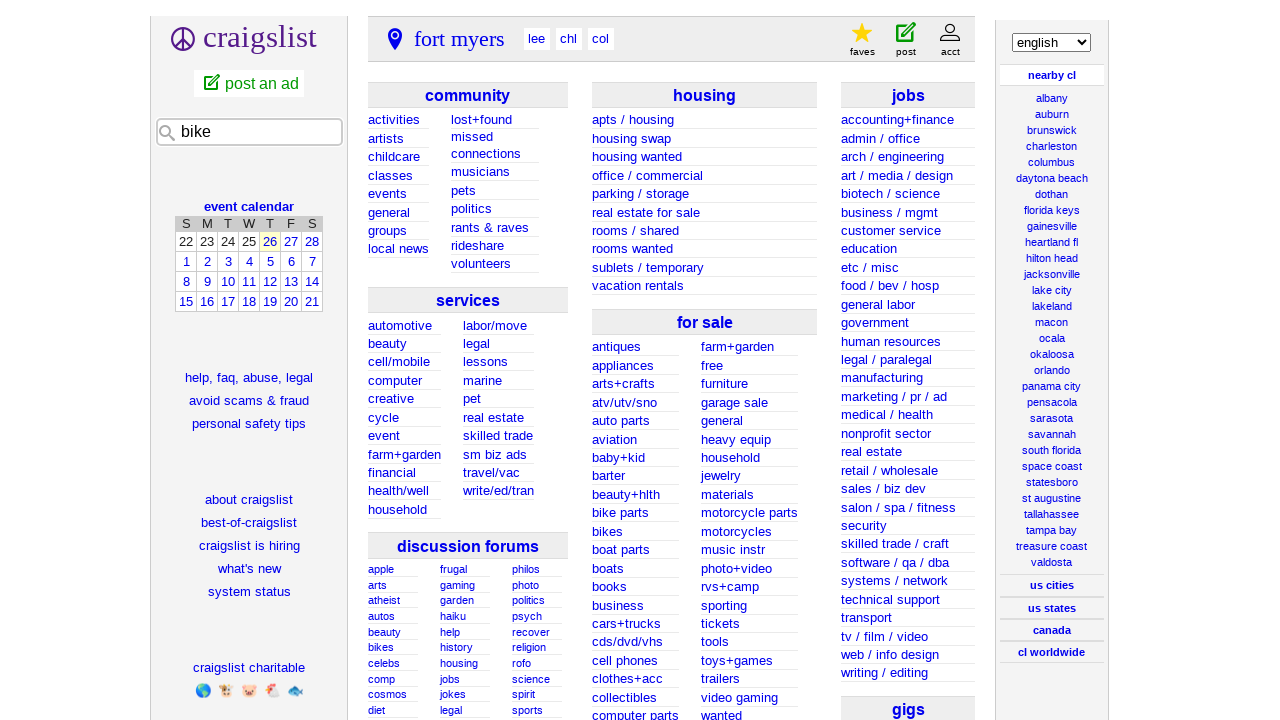

Pressed Enter to submit search for 'bike' on //*[@id="leftbar"]/div[1]/div/input
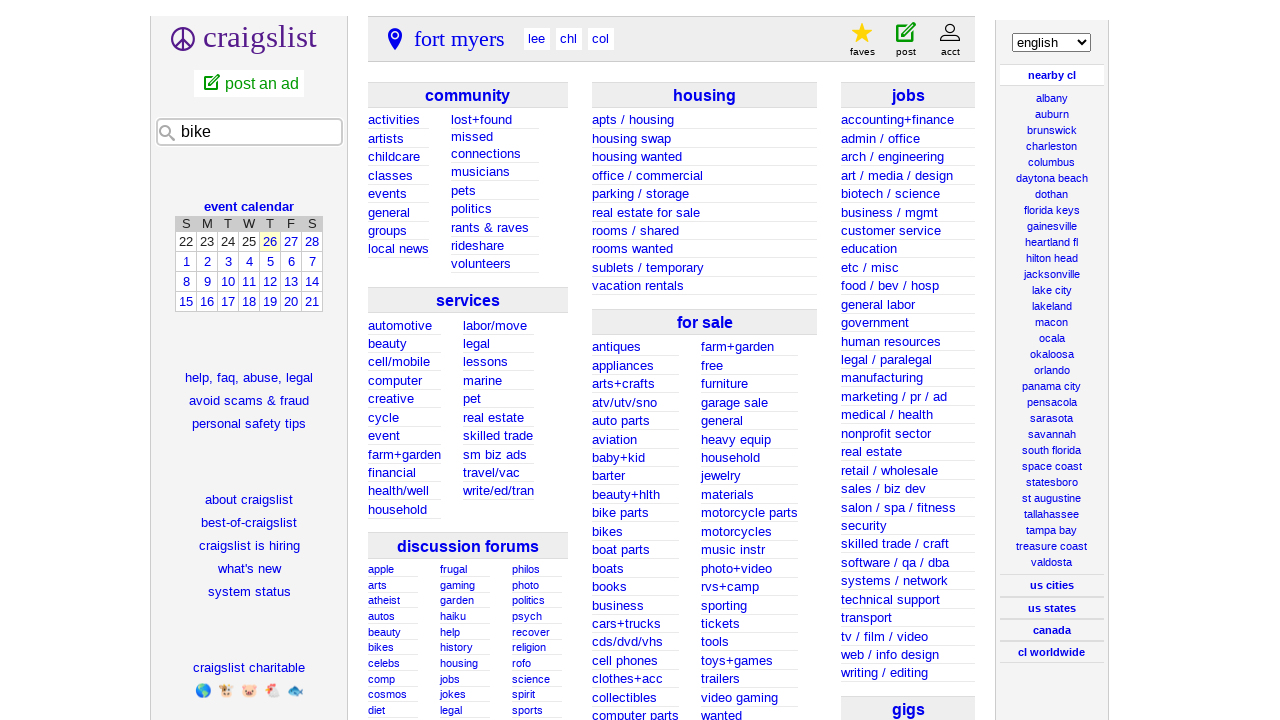

Search results loaded successfully
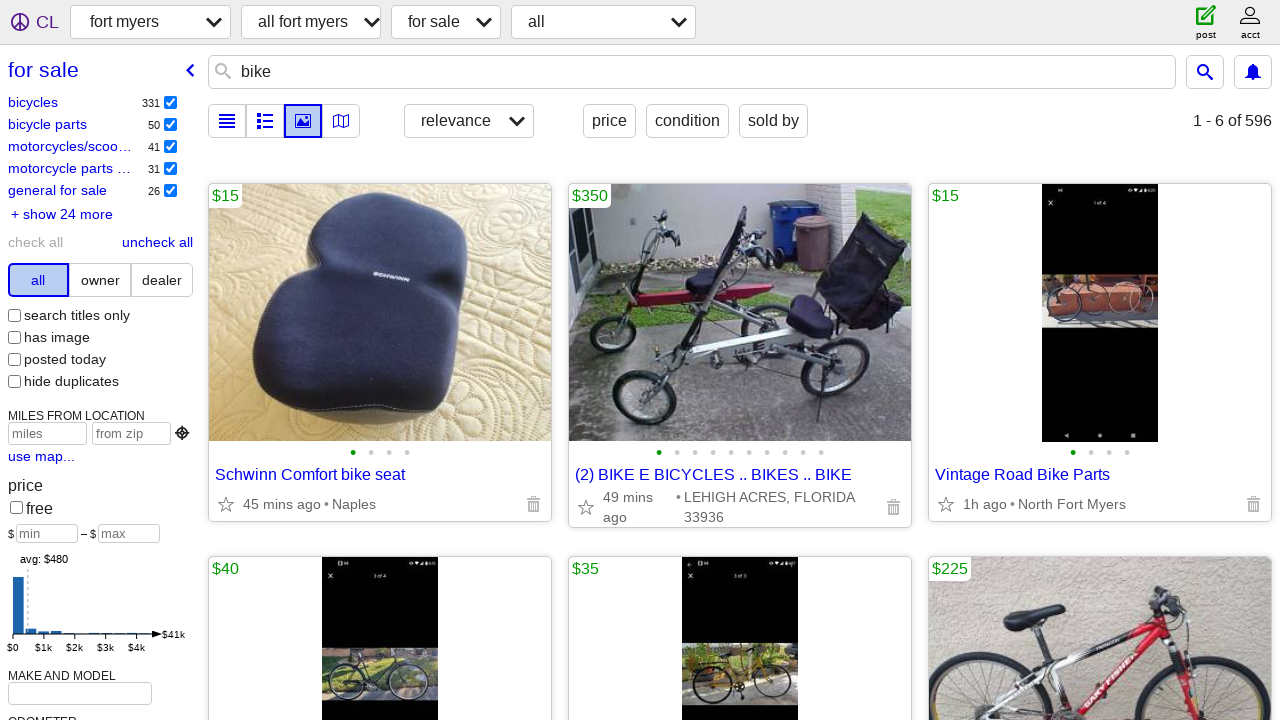

Clicked on the first search result at (310, 474) on //*[@id="search-results-1"]/div[2]/div/a/span
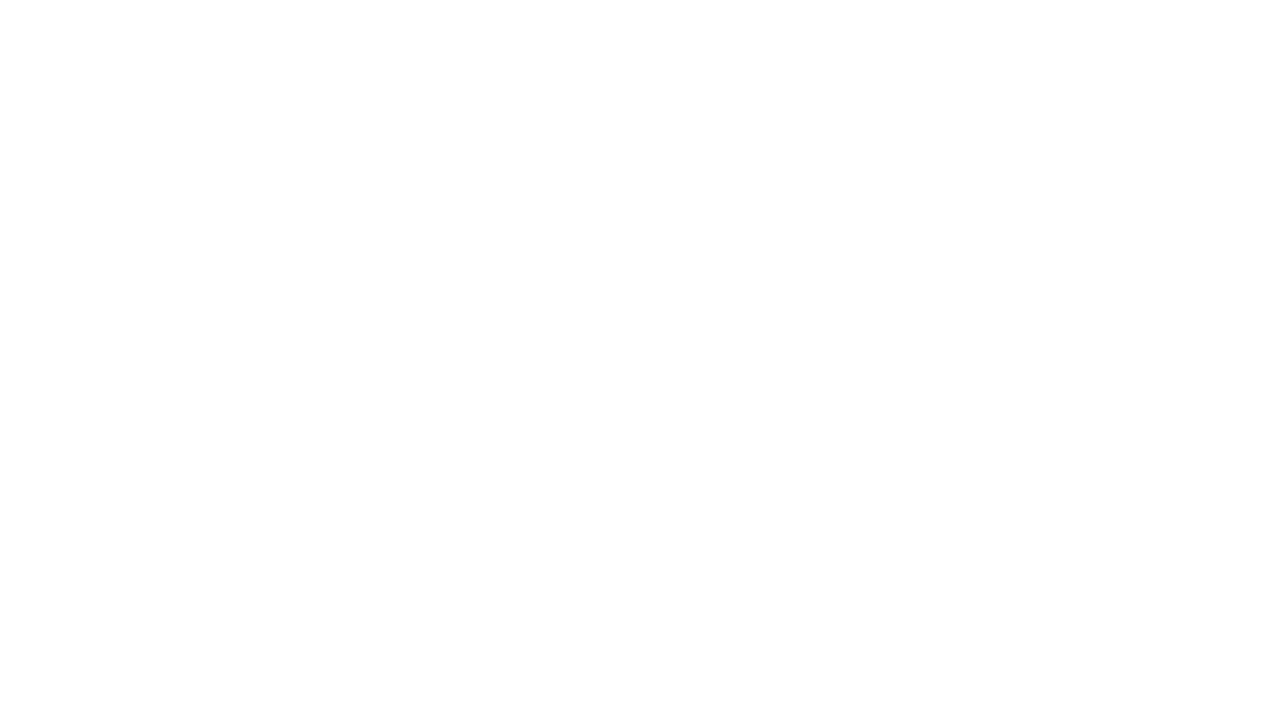

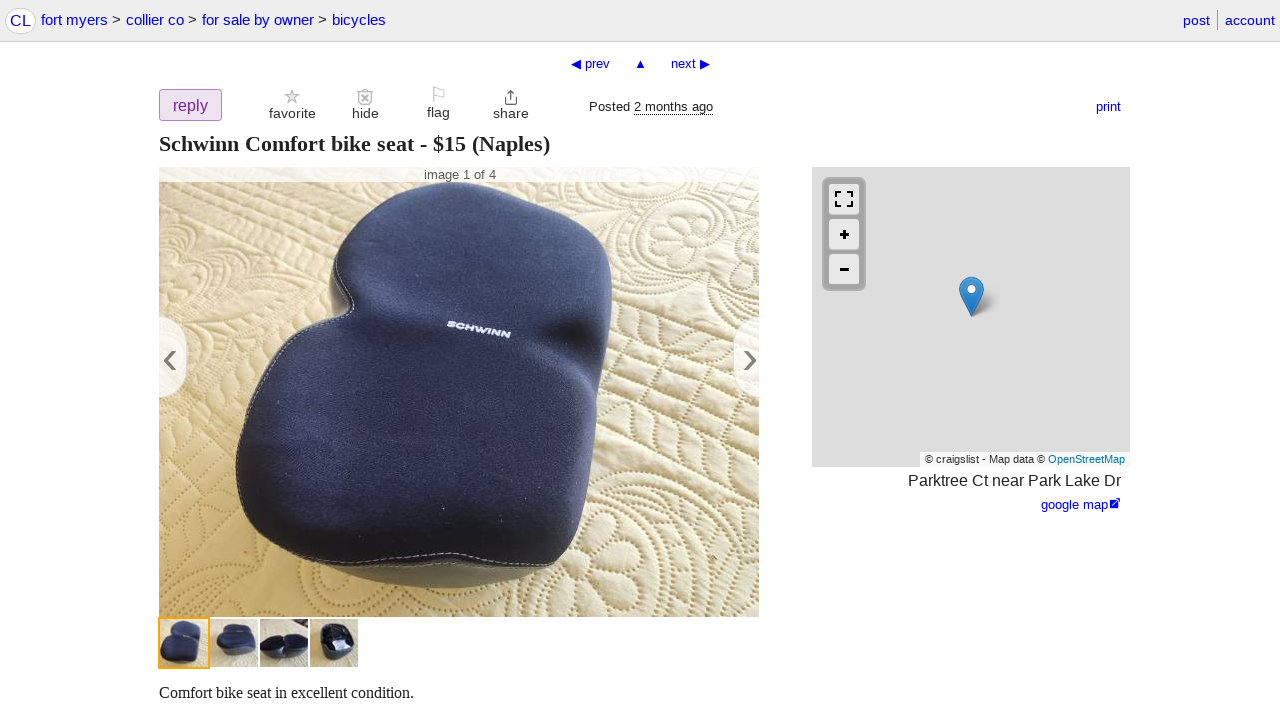